Tests right-click context menu functionality - opens context menu, hovers over quit option, clicks it, and handles the alert

Starting URL: https://swisnl.github.io/jQuery-contextMenu/demo.html

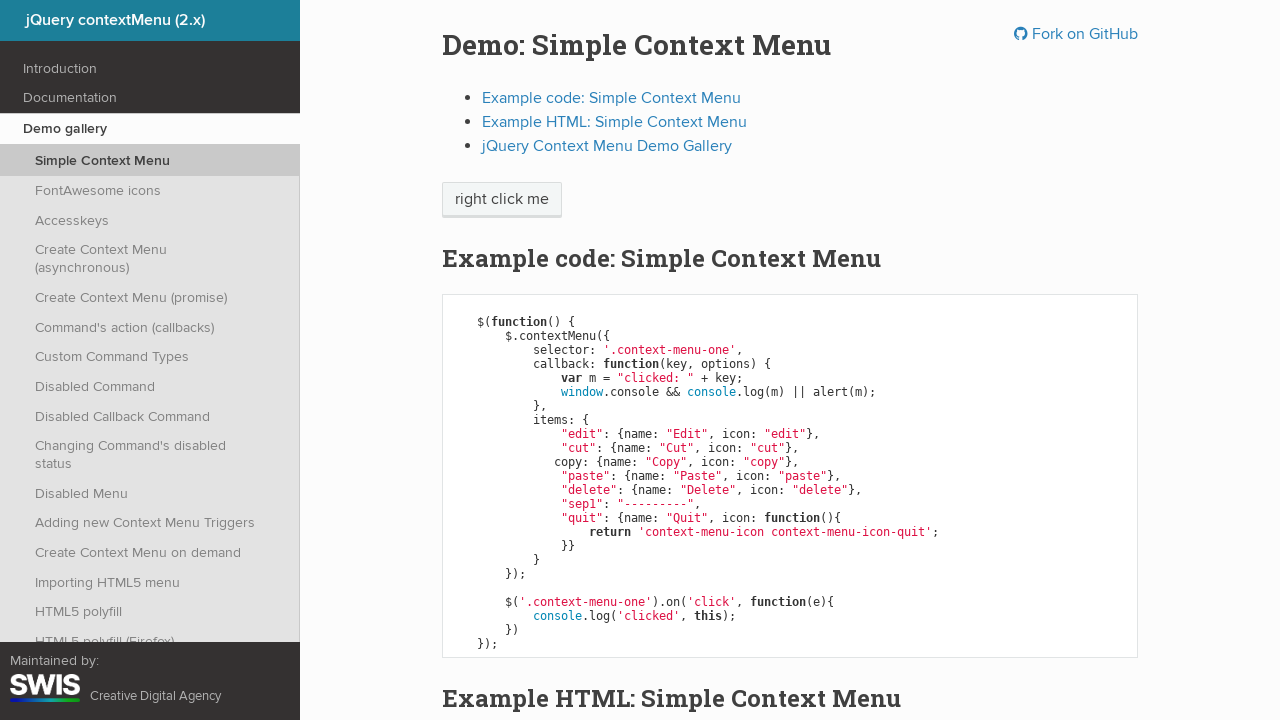

Context menu trigger element loaded and ready
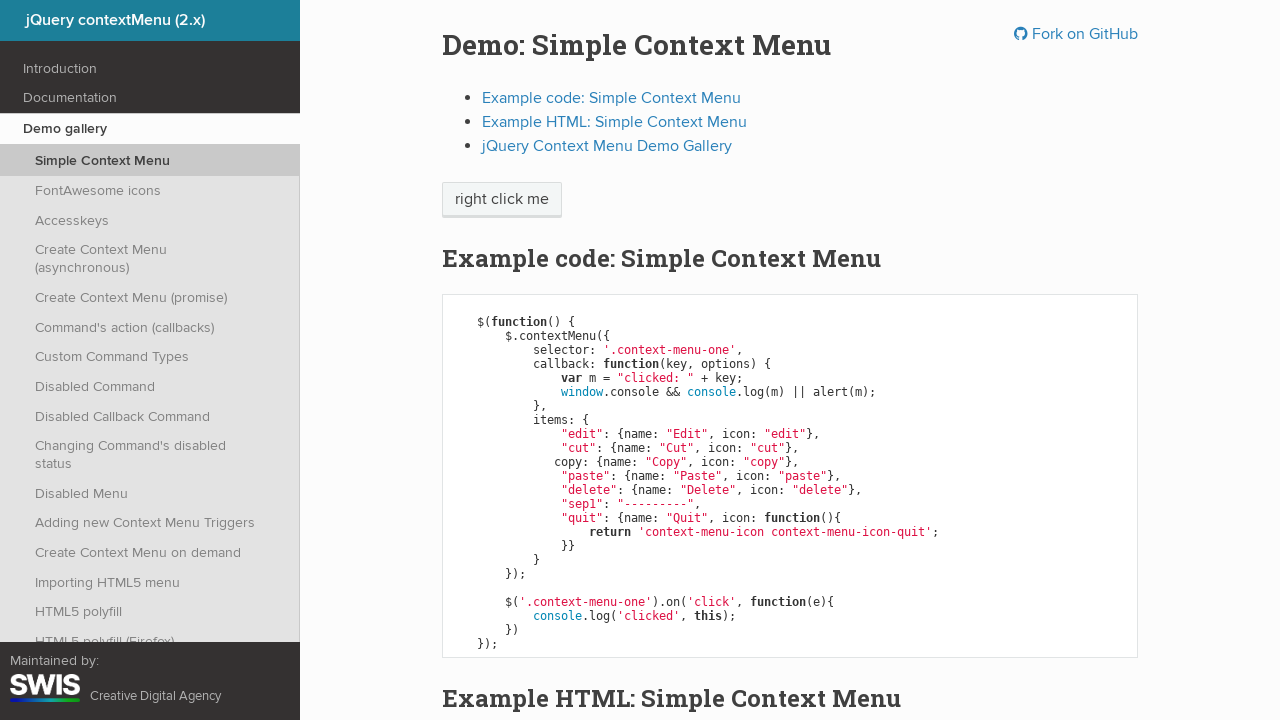

Right-clicked on context menu trigger to open menu at (502, 200) on span.context-menu-one
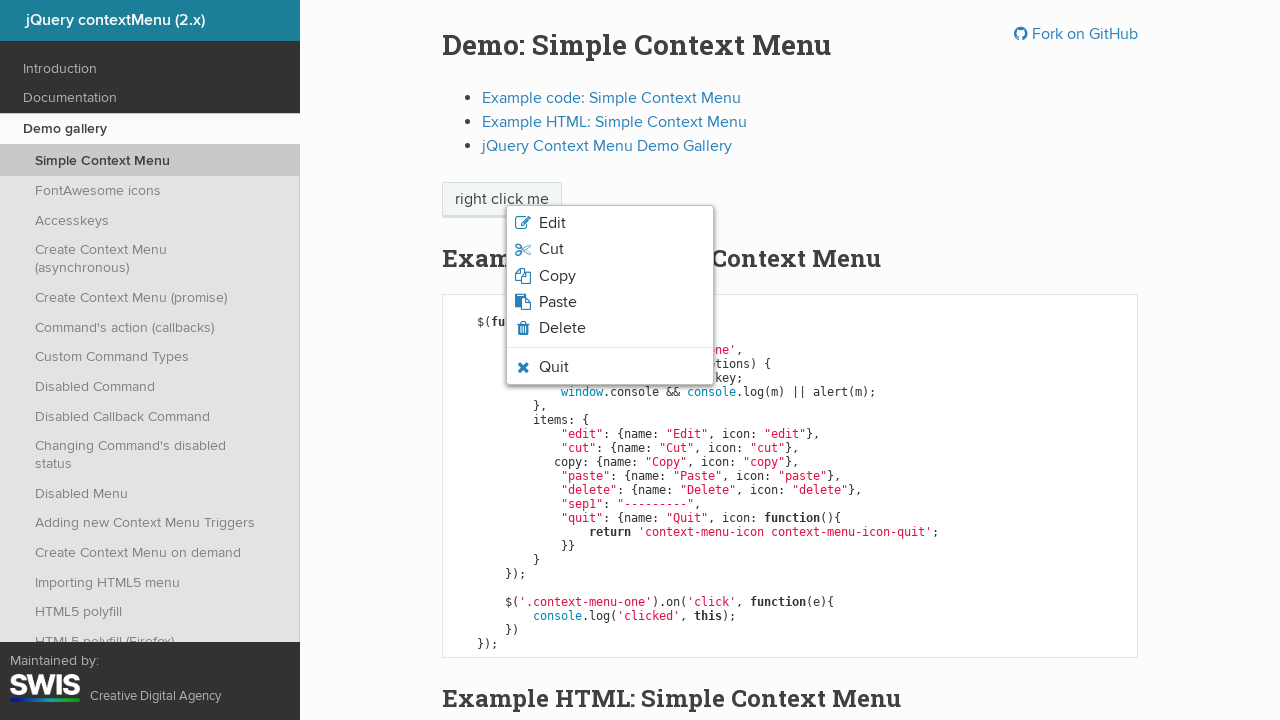

Context menu appeared with quit option visible
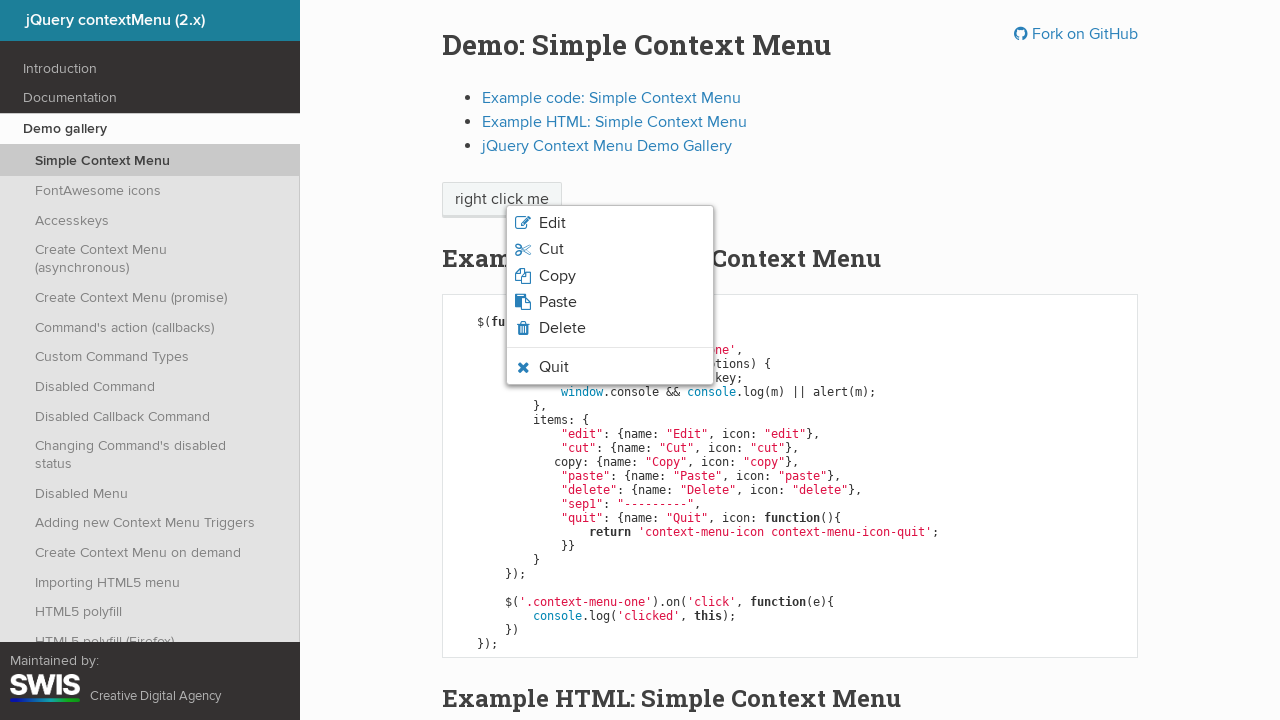

Verified quit option is visible in context menu
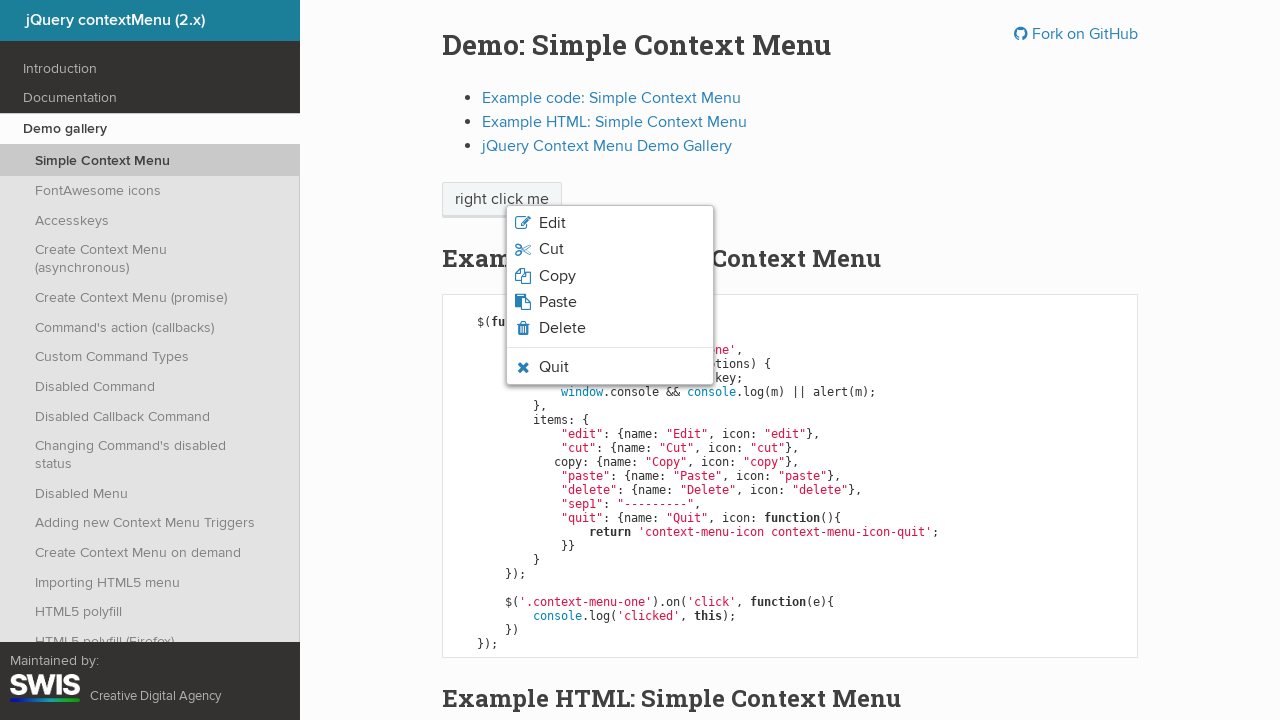

Hovered over quit option in context menu at (610, 367) on li.context-menu-icon-quit
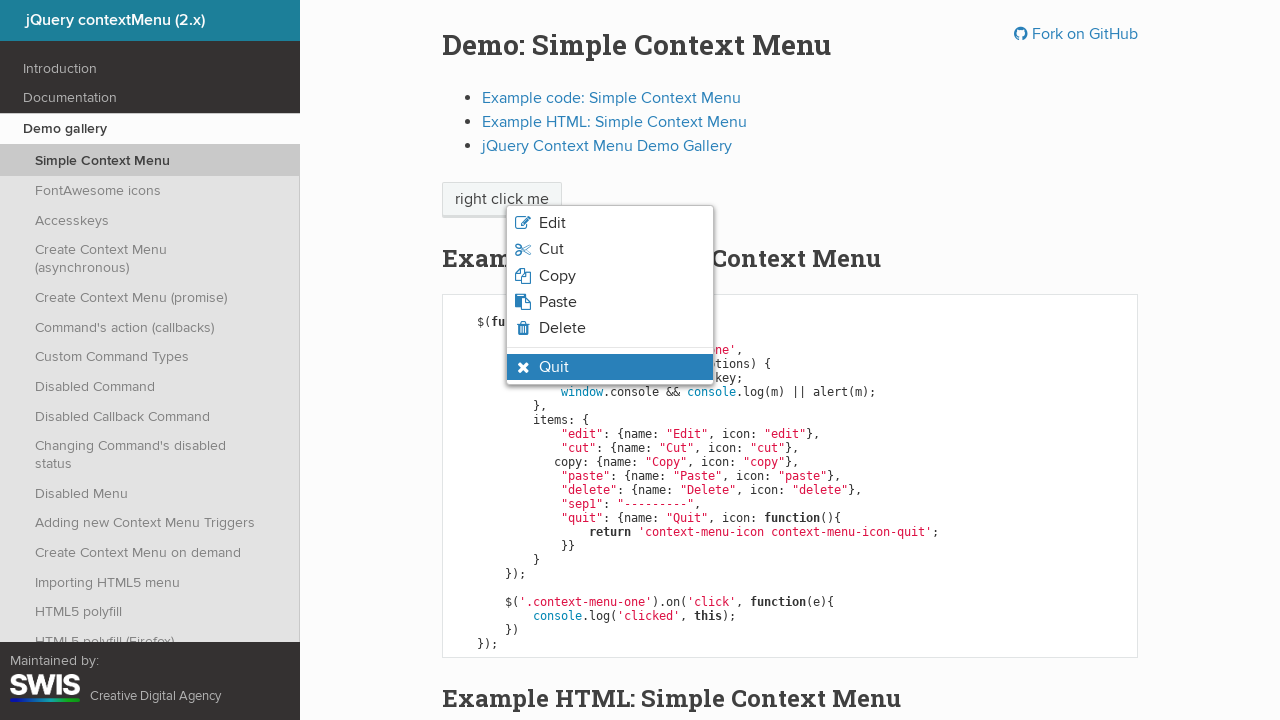

Waited 500ms for hover state to apply
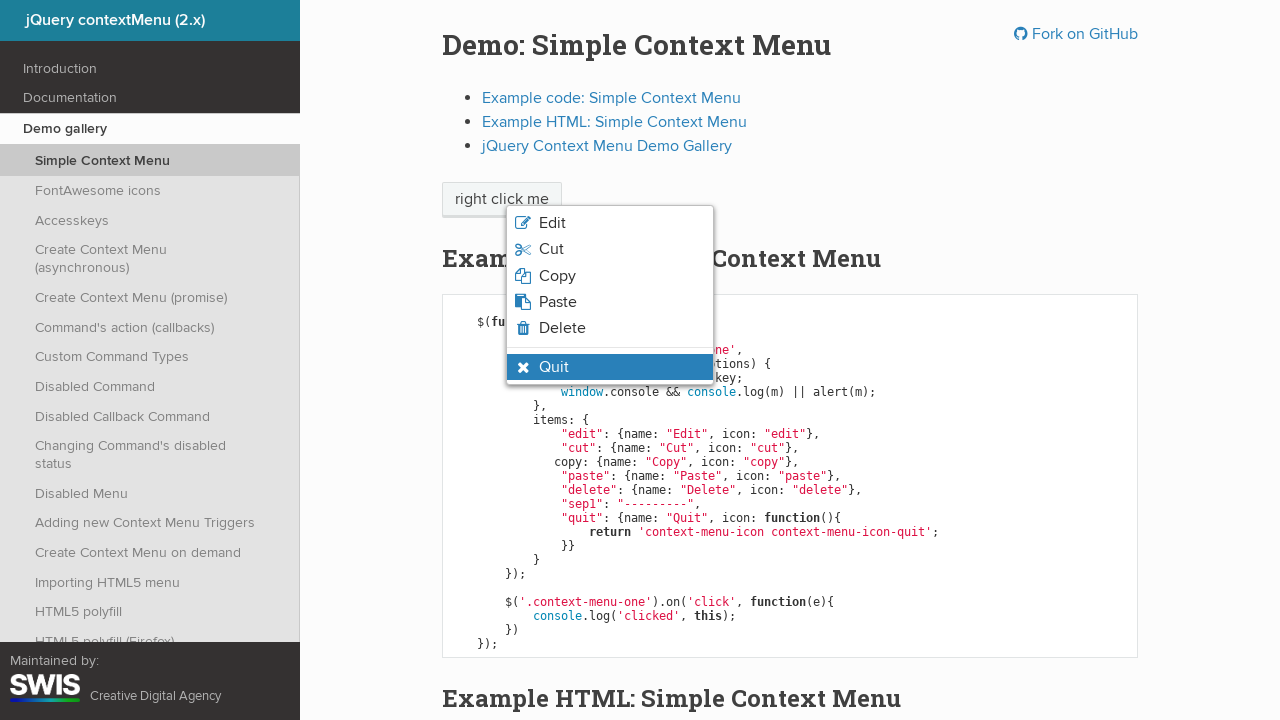

Verified hover state is applied to quit option
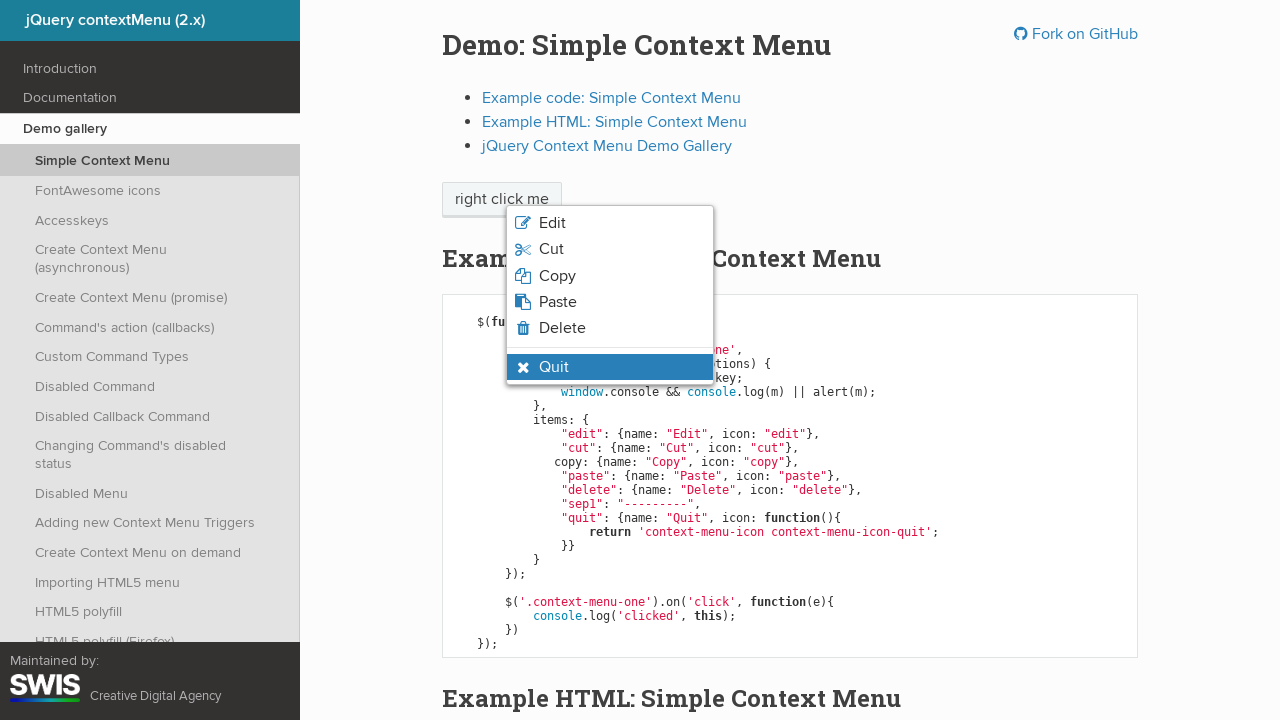

Set up dialog handler to automatically accept alerts
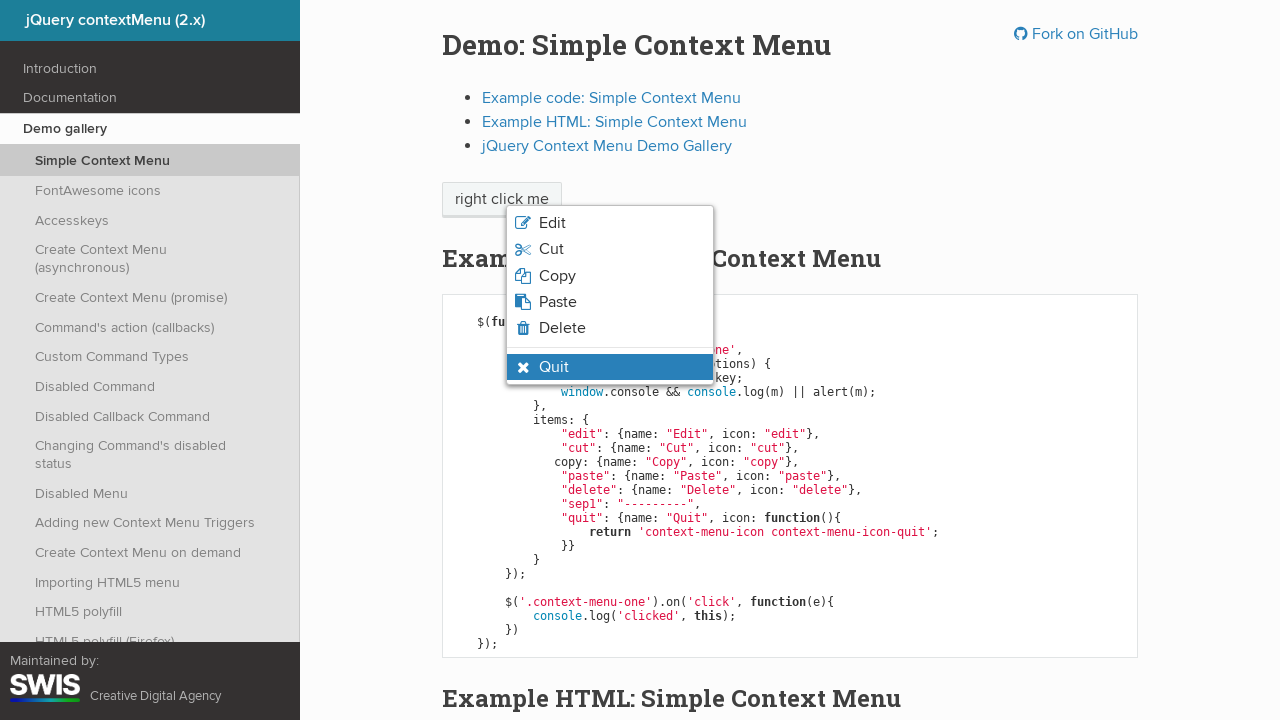

Clicked on quit option to trigger alert at (610, 367) on li.context-menu-icon-quit
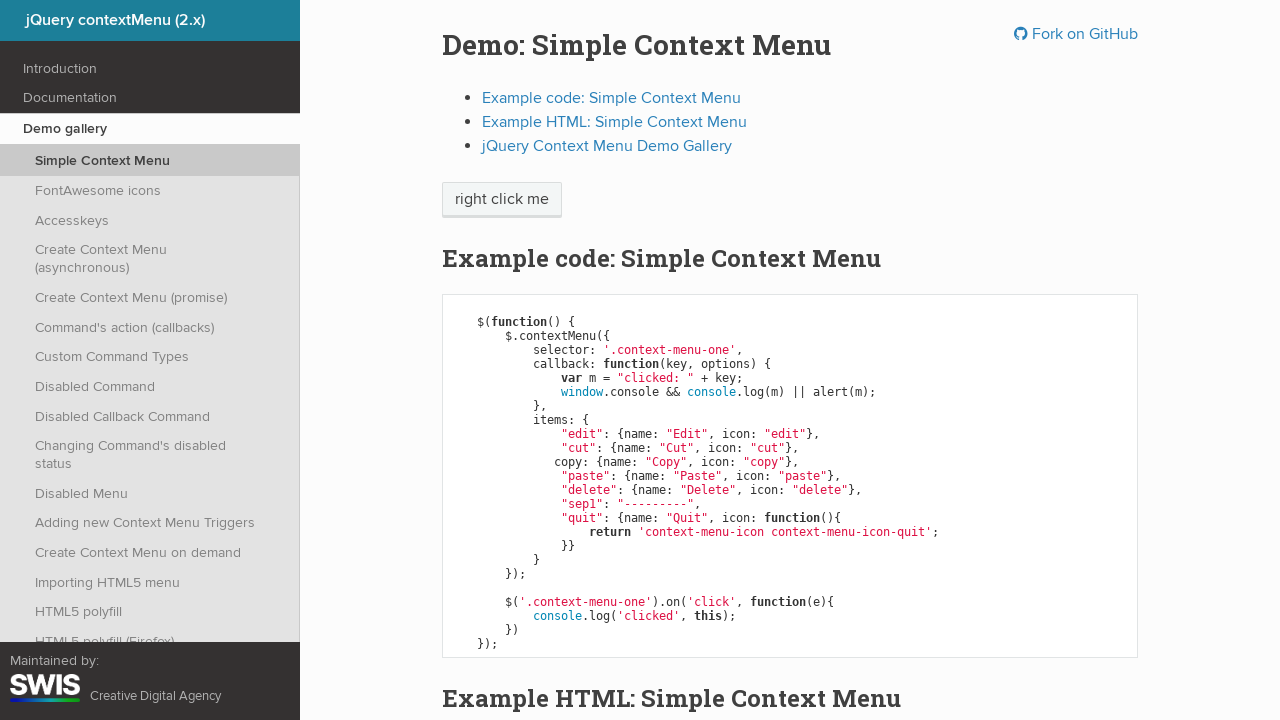

Waited 500ms for alert to be handled
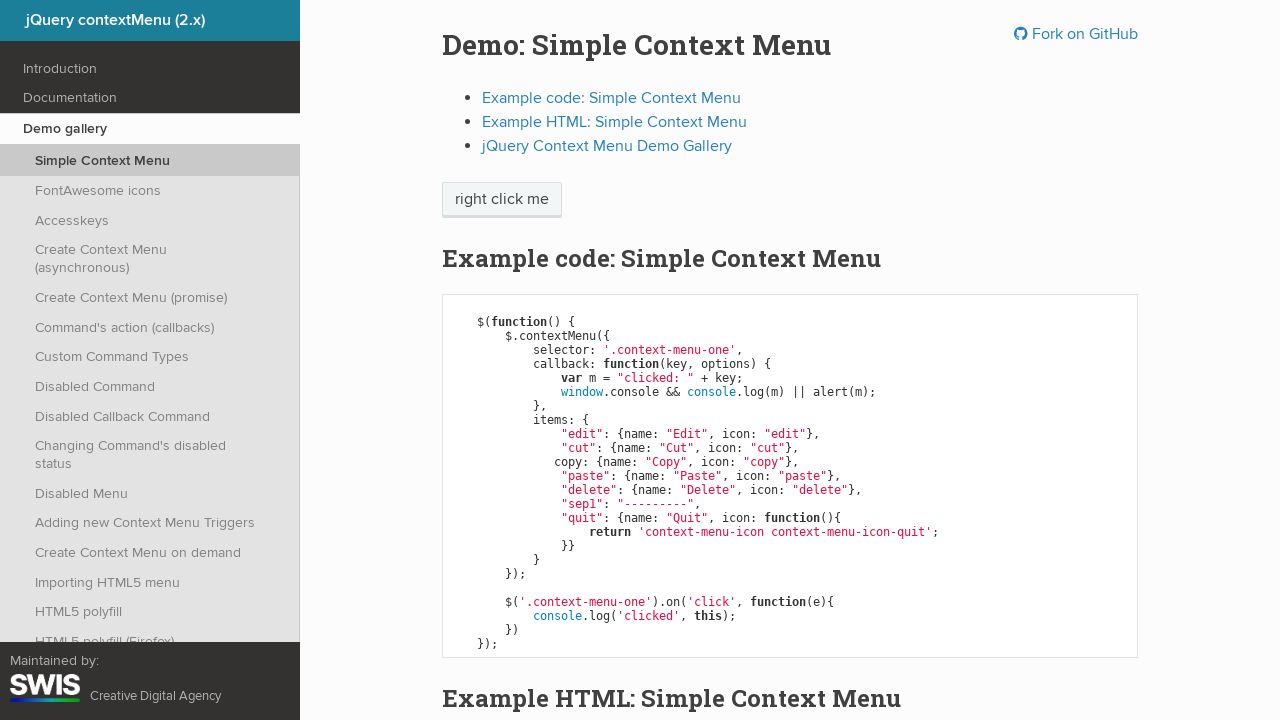

Verified context menu closed after clicking quit option
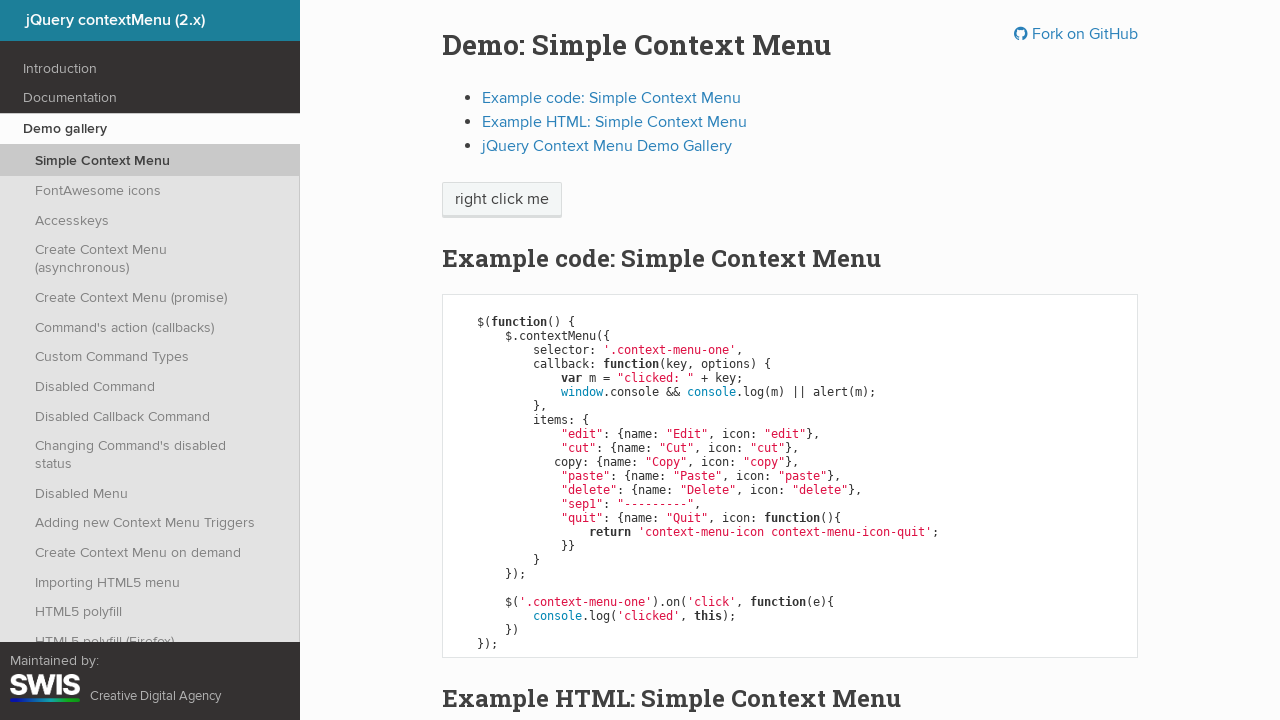

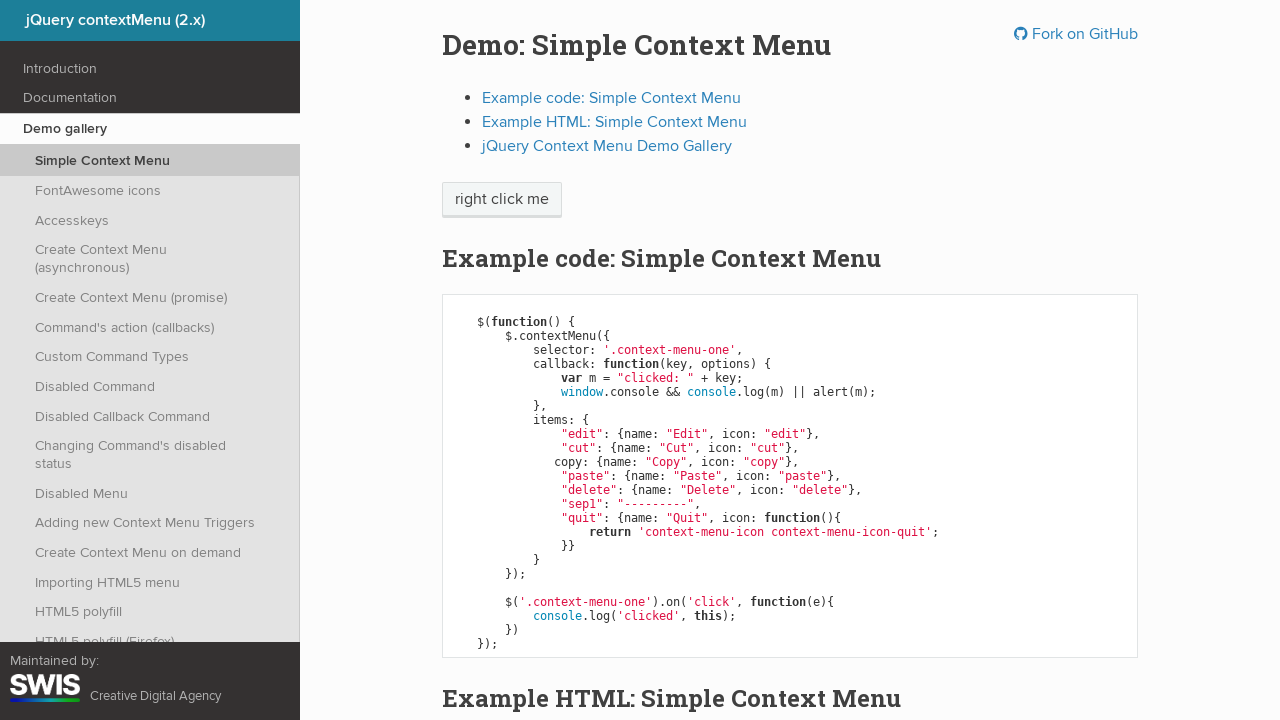